Tests that other controls are hidden when editing a todo item

Starting URL: https://demo.playwright.dev/todomvc

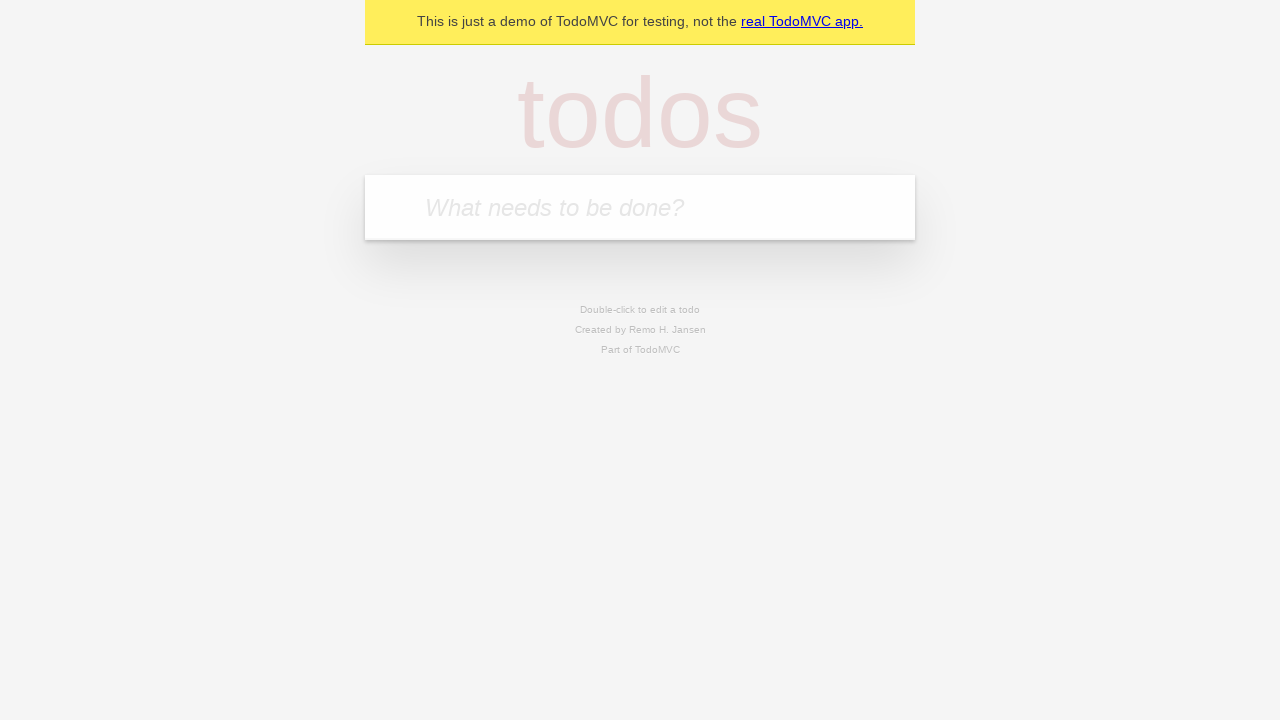

Filled todo input with 'buy some cheese' on internal:attr=[placeholder="What needs to be done?"i]
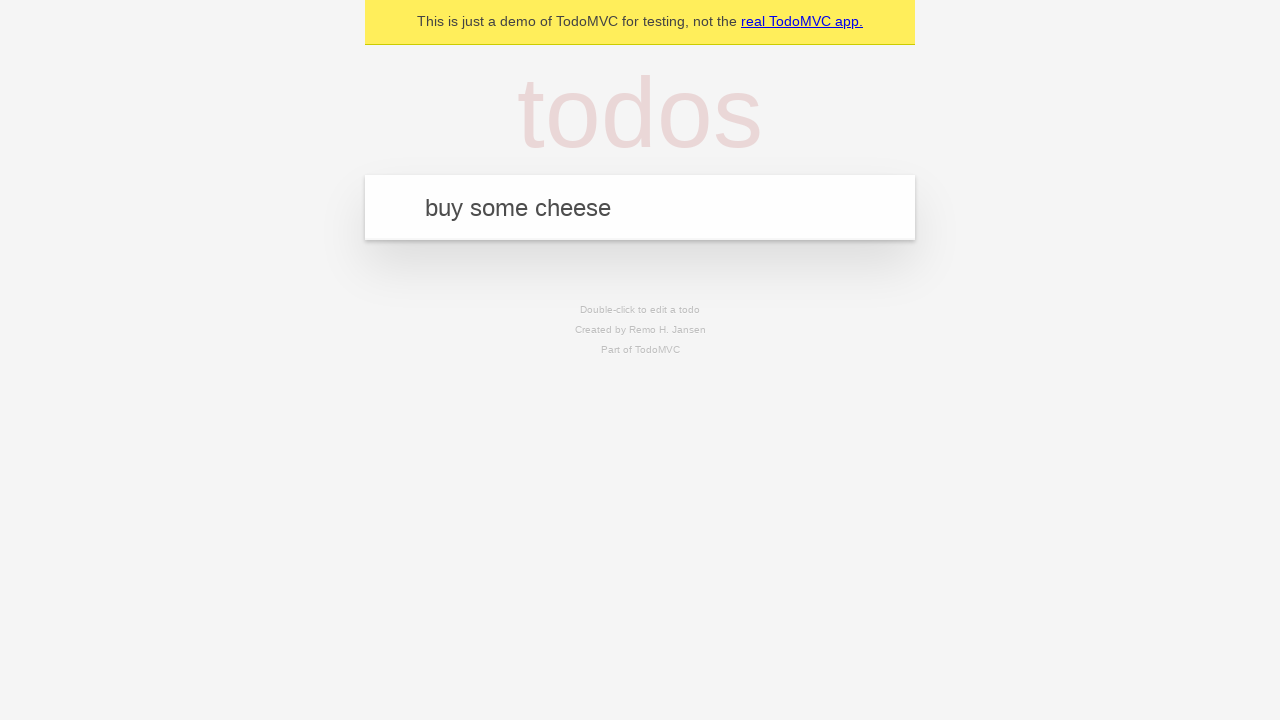

Pressed Enter to create first todo on internal:attr=[placeholder="What needs to be done?"i]
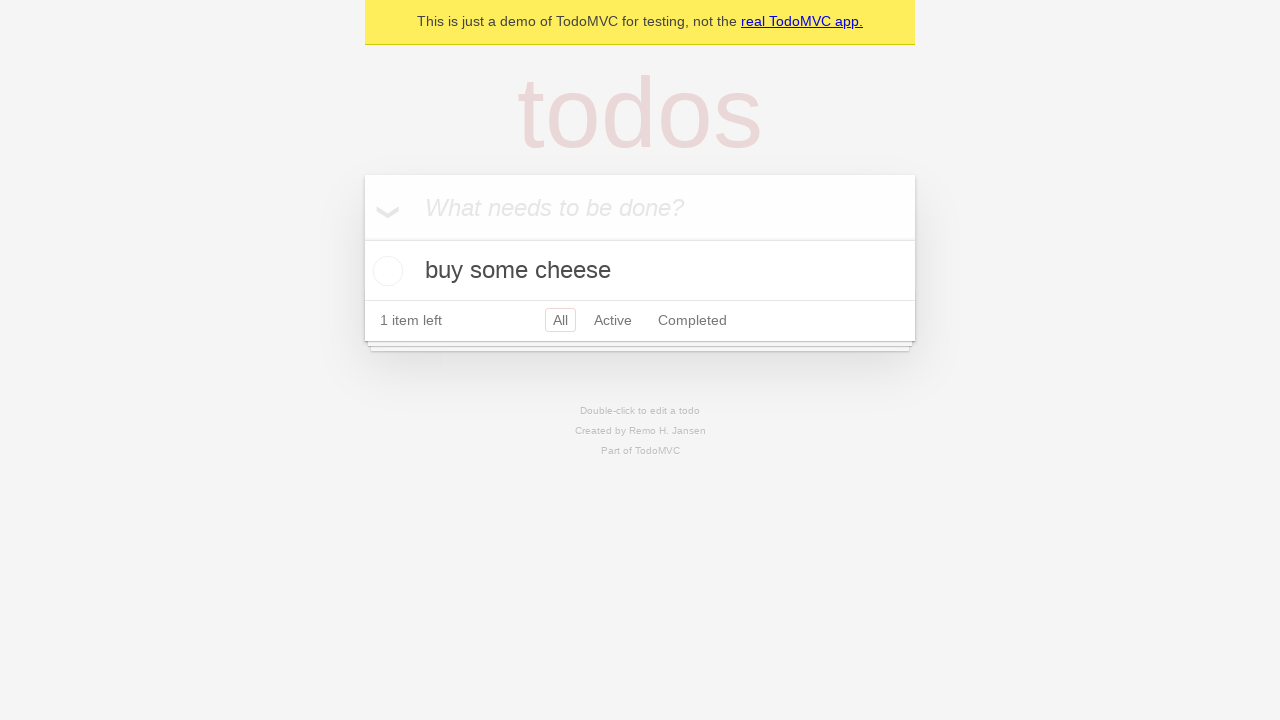

Filled todo input with 'feed the cat' on internal:attr=[placeholder="What needs to be done?"i]
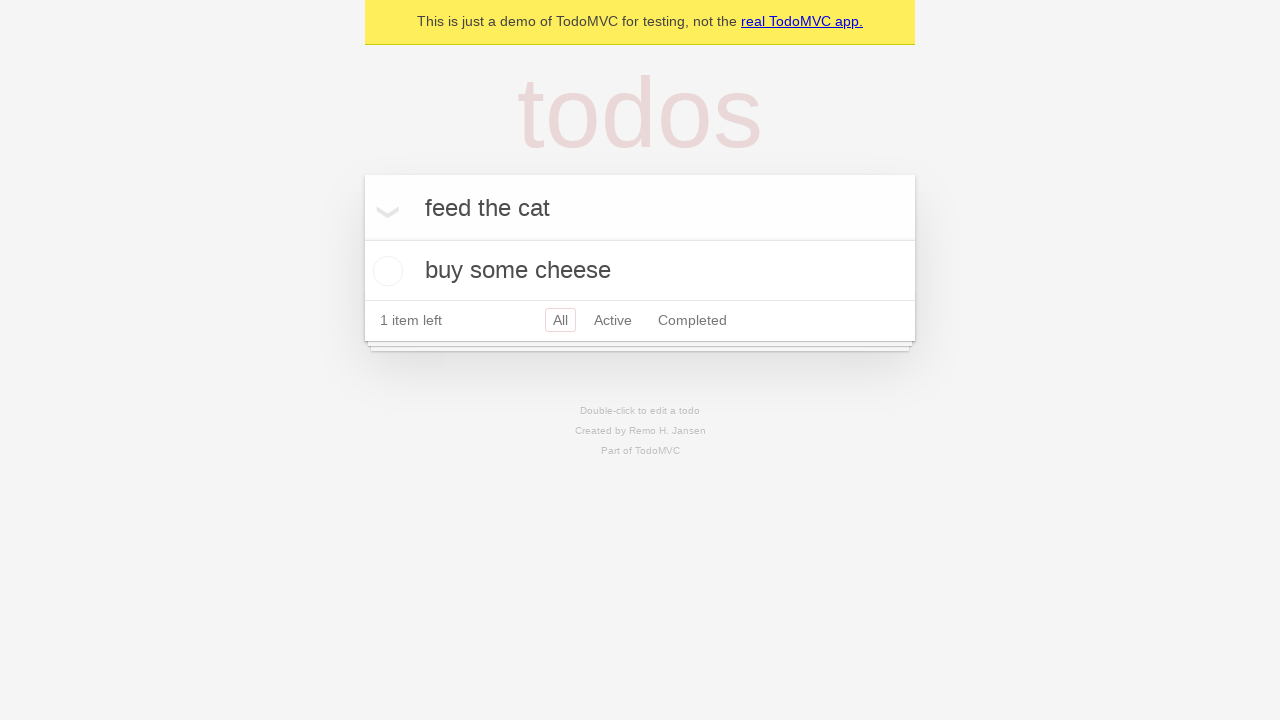

Pressed Enter to create second todo on internal:attr=[placeholder="What needs to be done?"i]
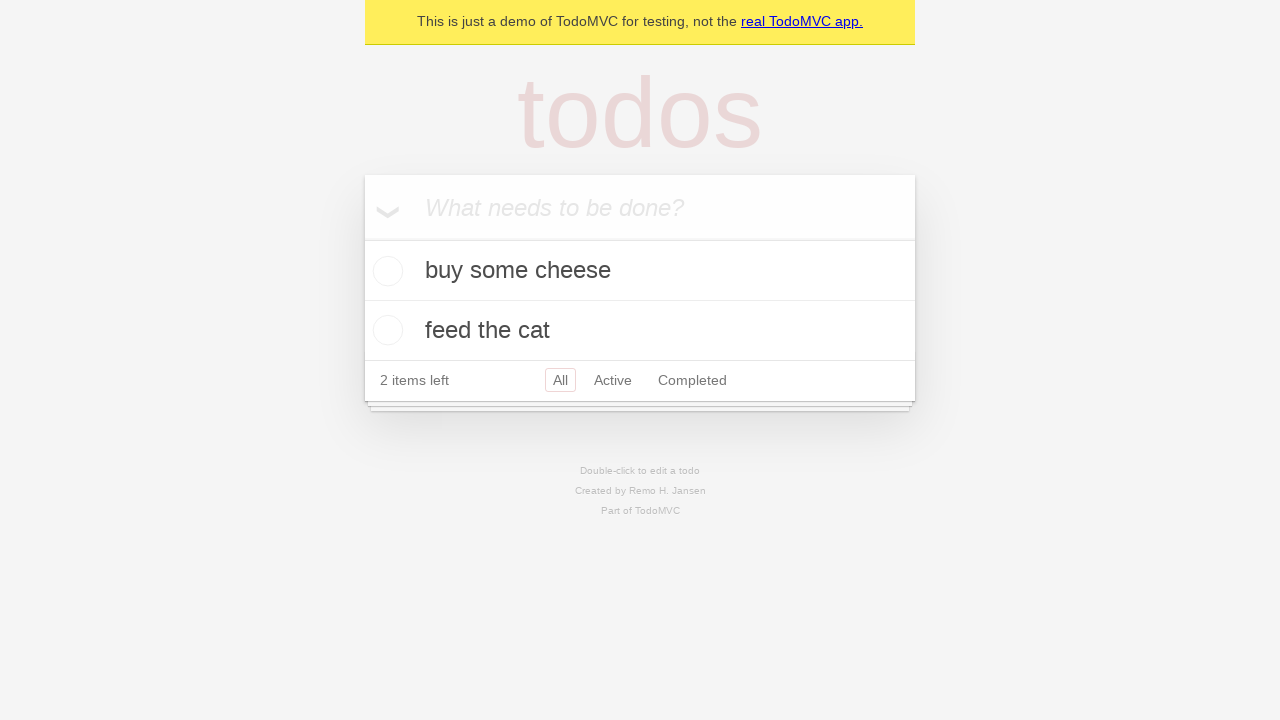

Filled todo input with 'book a doctors appointment' on internal:attr=[placeholder="What needs to be done?"i]
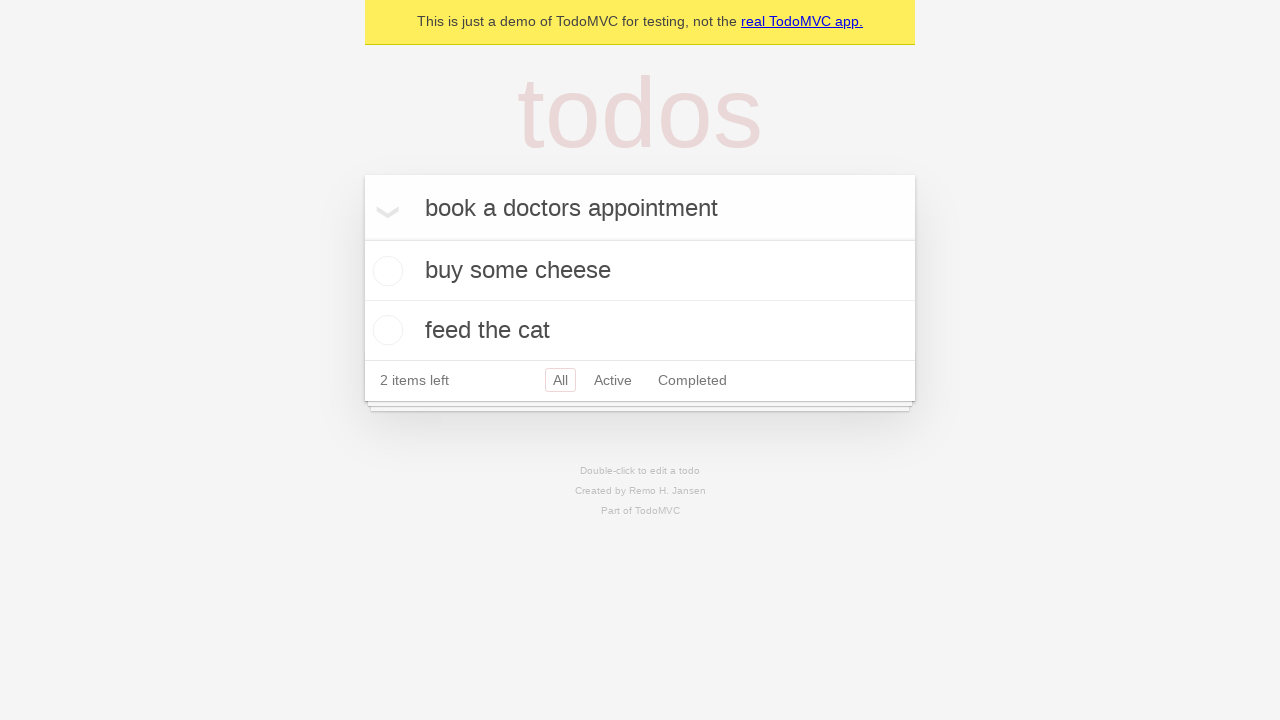

Pressed Enter to create third todo on internal:attr=[placeholder="What needs to be done?"i]
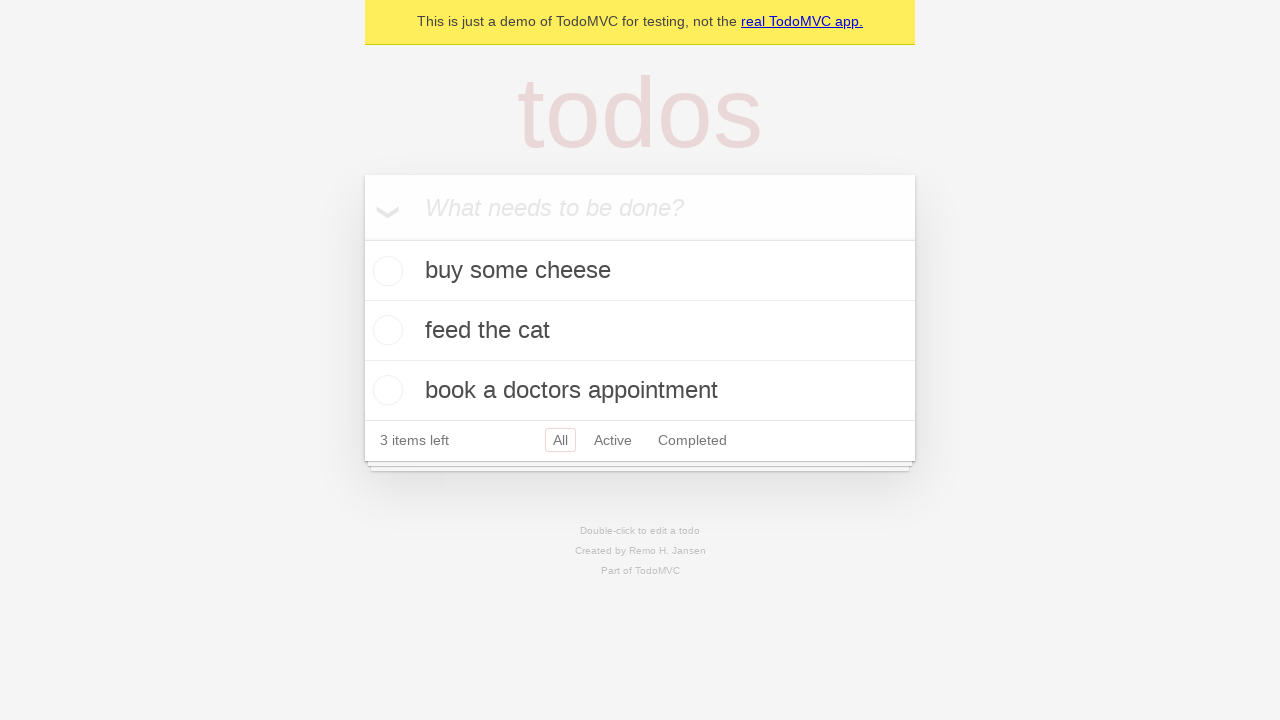

Double-clicked second todo item to enter edit mode at (640, 331) on internal:testid=[data-testid="todo-item"s] >> nth=1
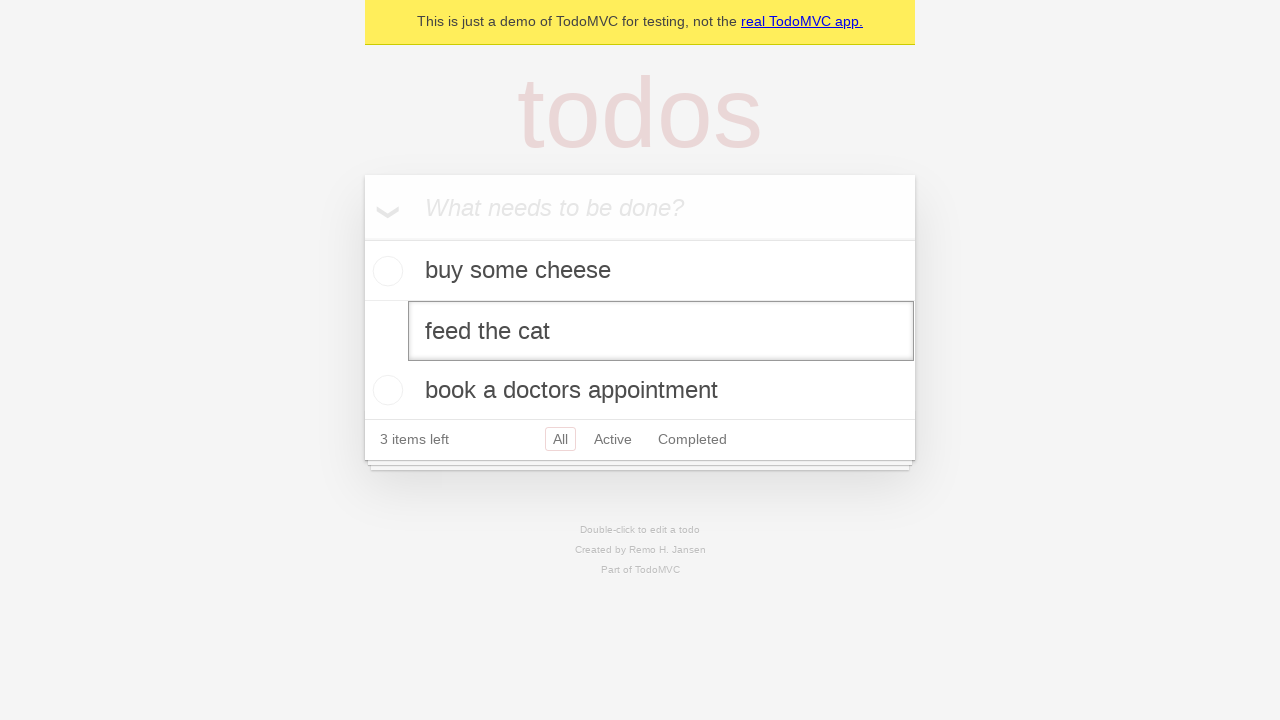

Edit textbox for second todo item is now visible
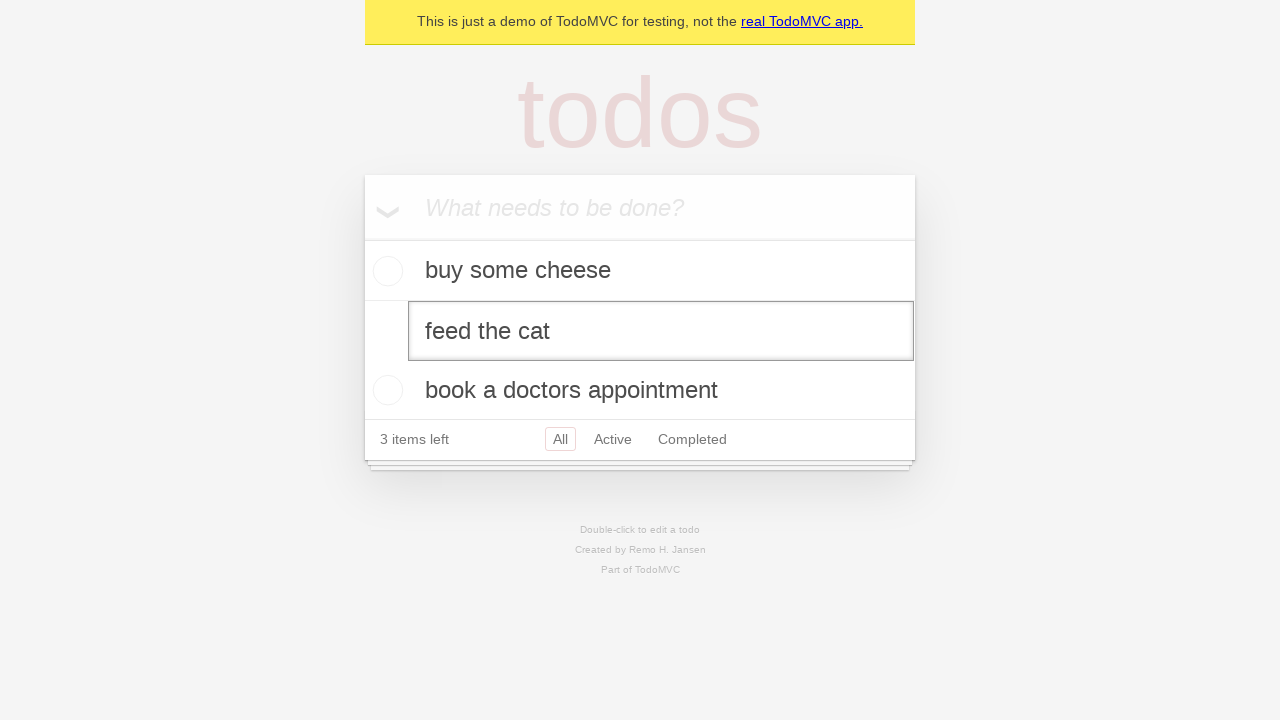

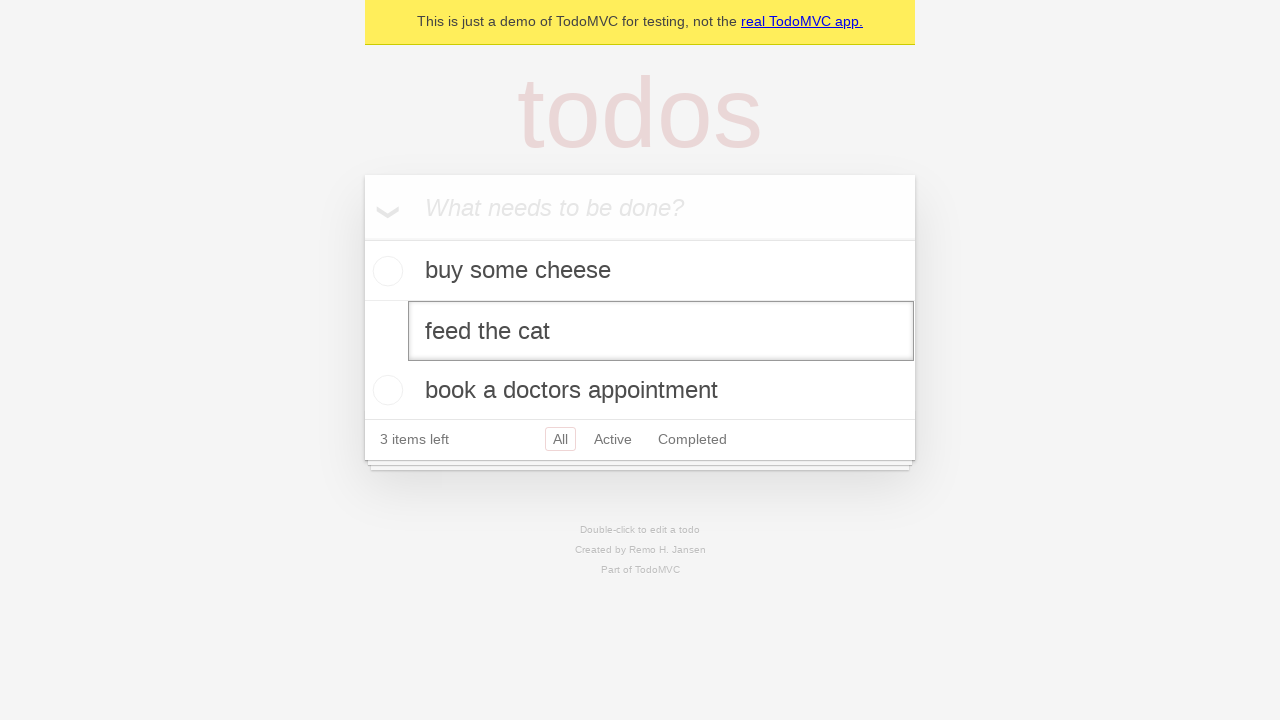